Tests filtering by clicking Monitors category and verifying products are displayed.

Starting URL: https://www.demoblaze.com/

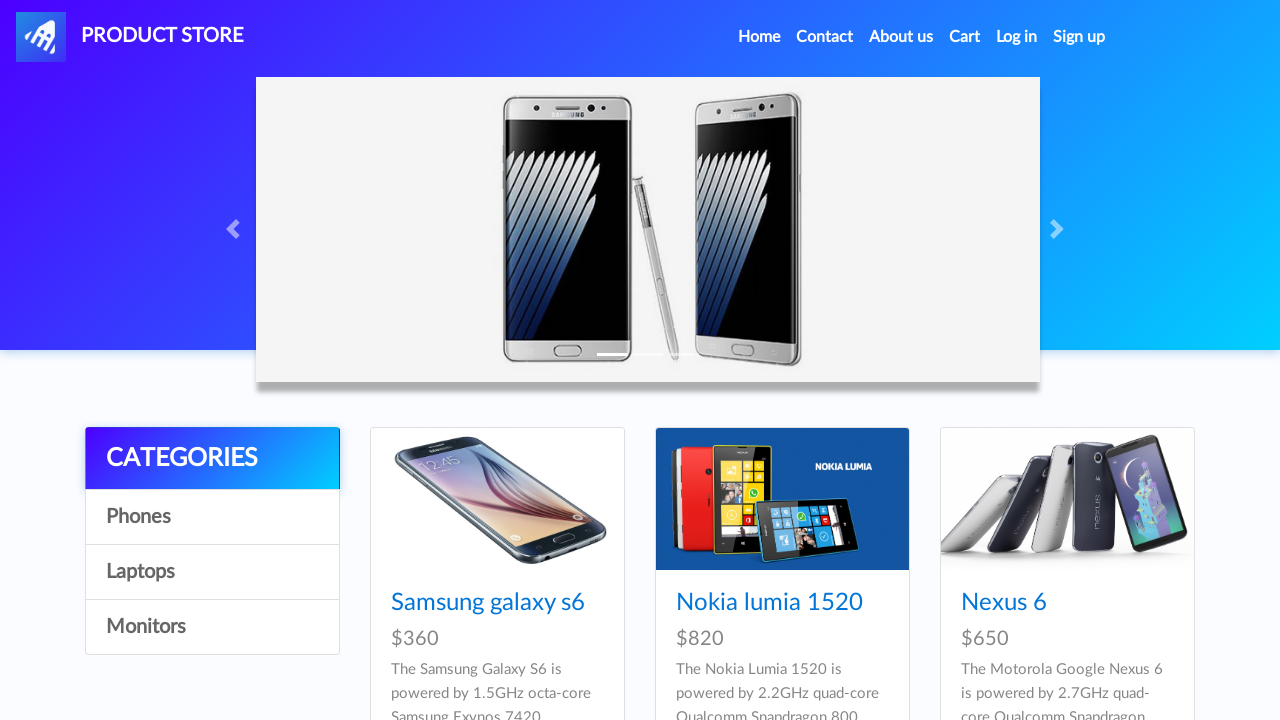

Clicked on Monitors category at (212, 627) on text=Monitors
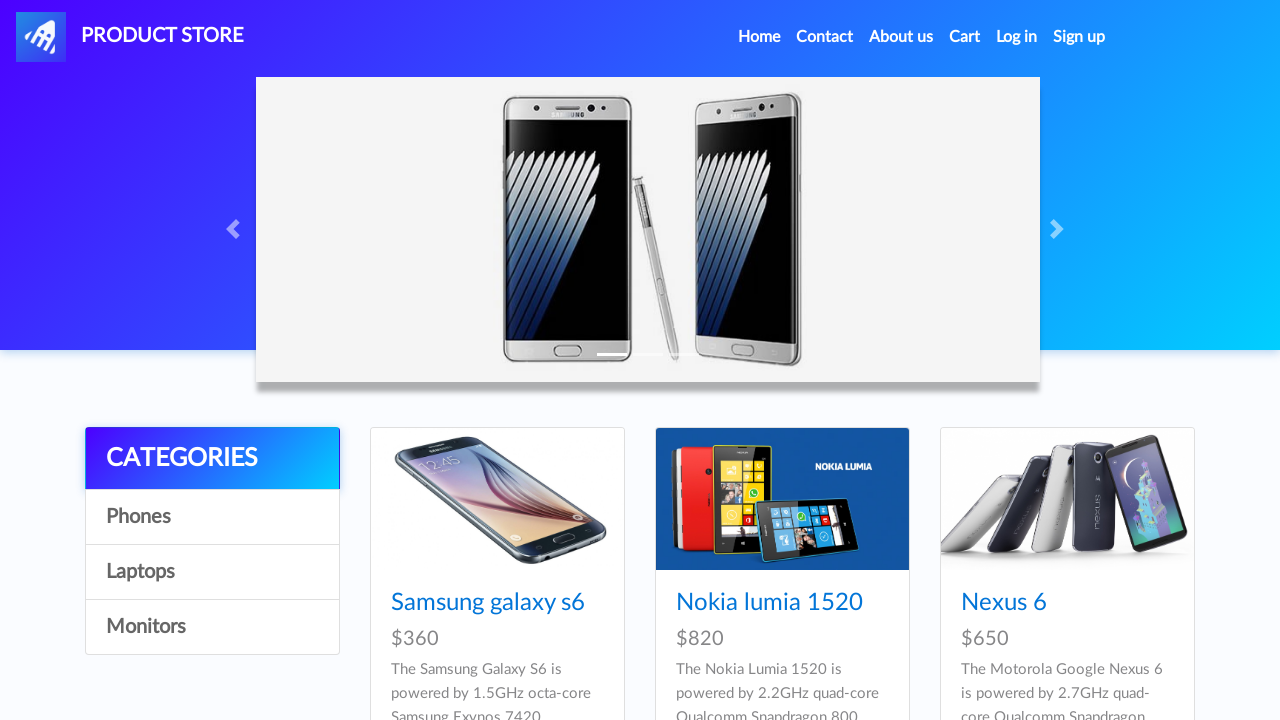

Monitor products loaded and displayed
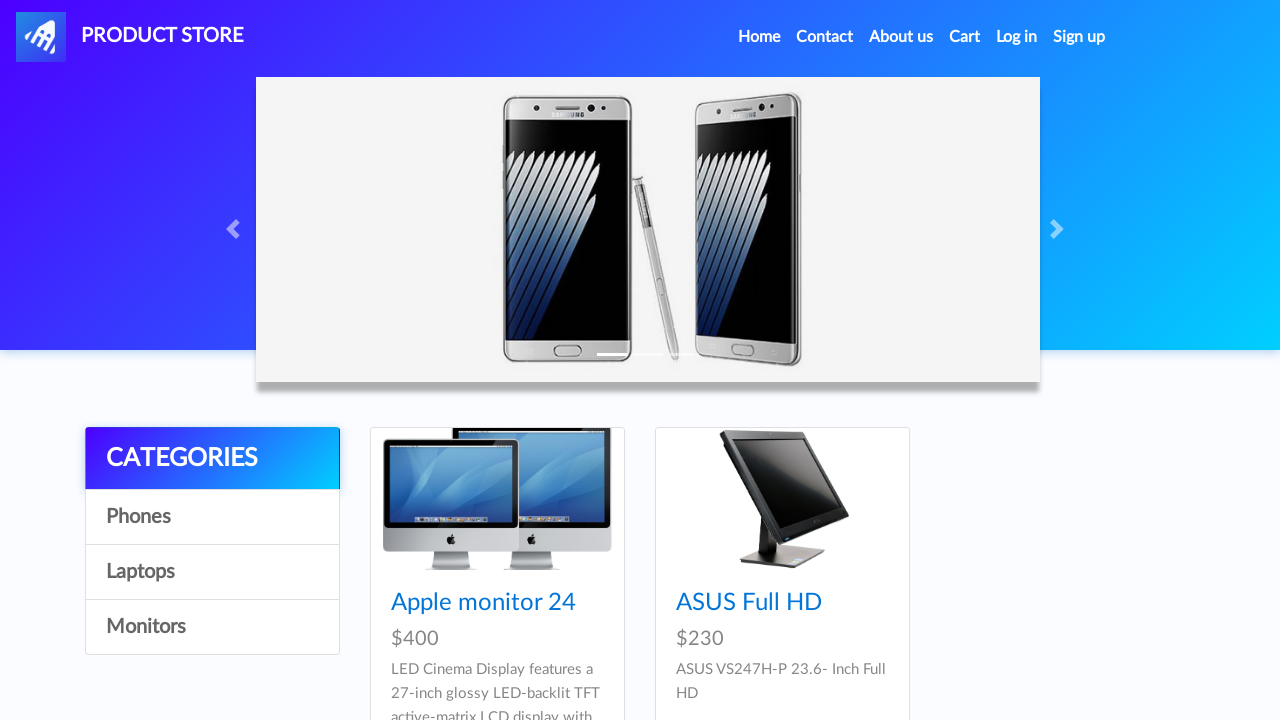

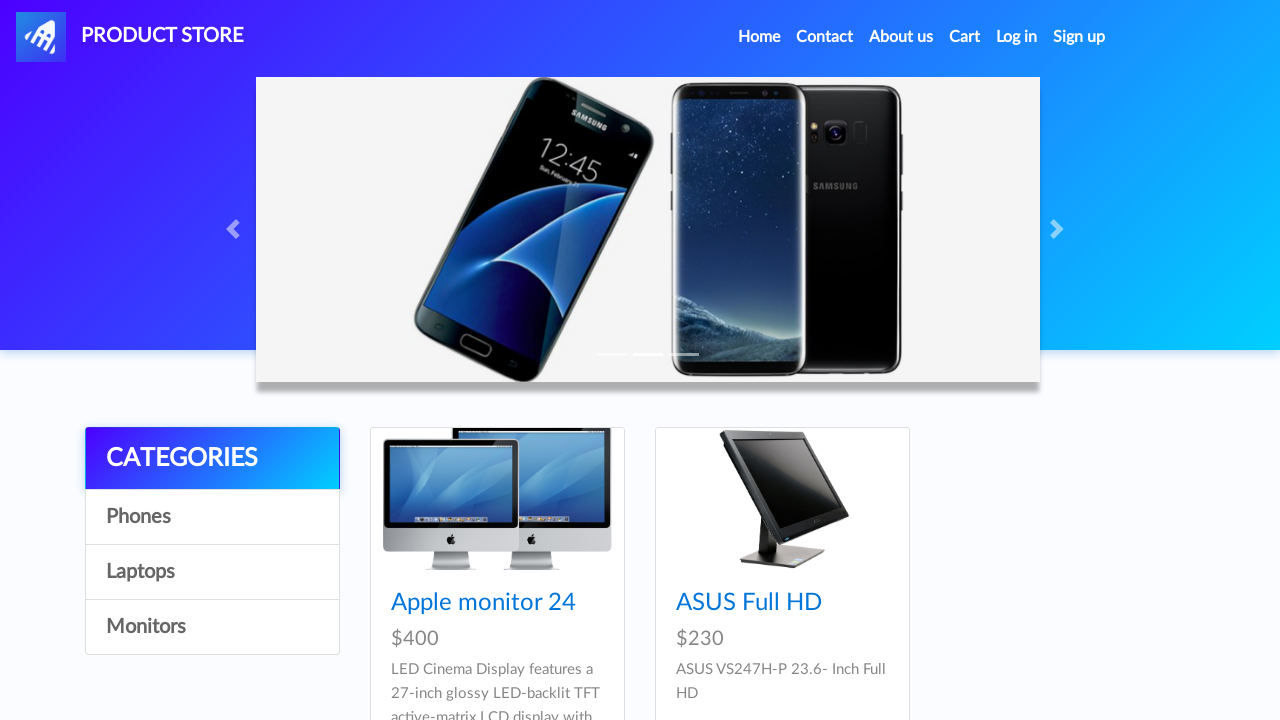